Tests jQuery UI date picker functionality by opening the date picker, navigating to the previous month, and selecting a specific date.

Starting URL: https://jqueryui.com/datepicker/

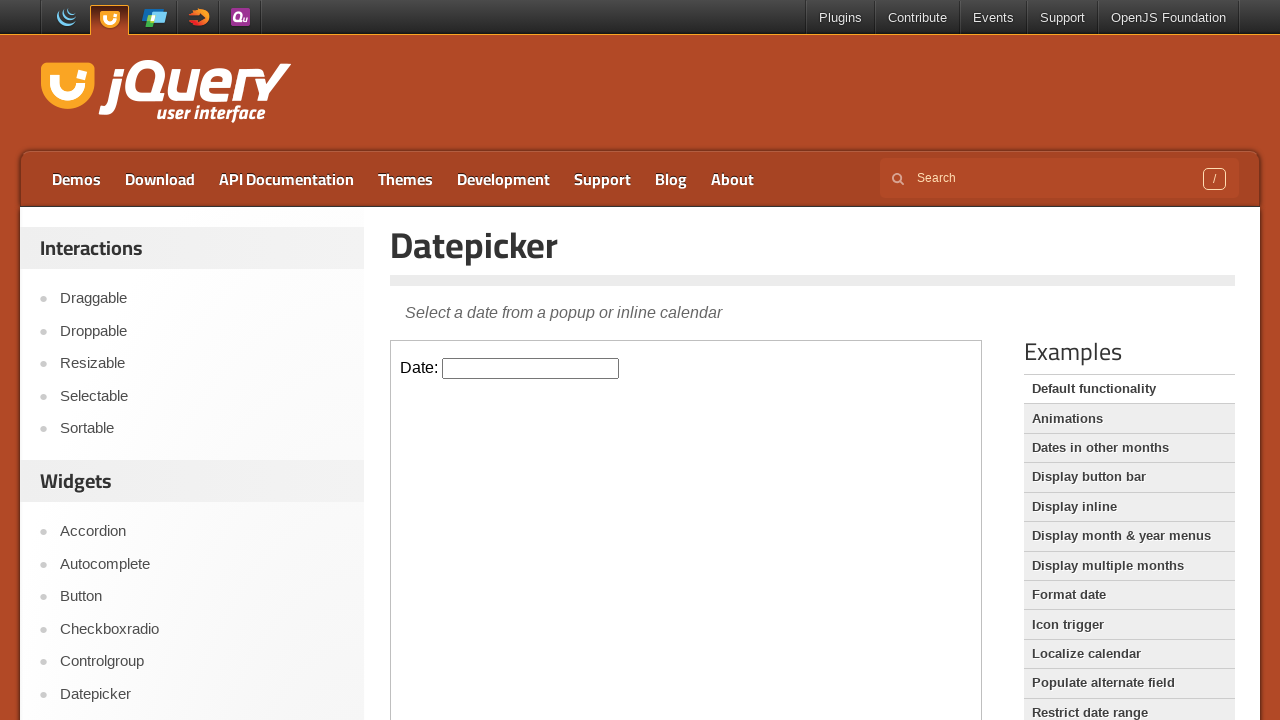

Located the demo iframe containing the date picker
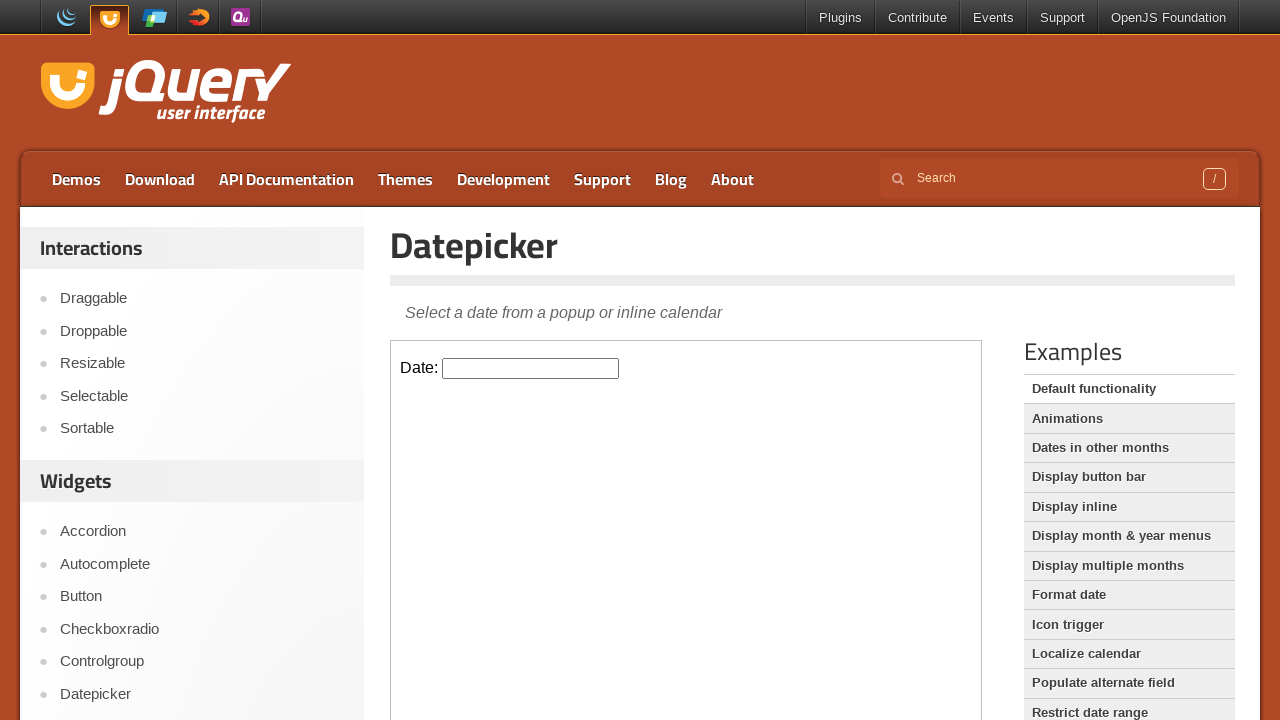

Clicked on the date picker input to open the calendar at (531, 368) on iframe.demo-frame >> internal:control=enter-frame >> #datepicker
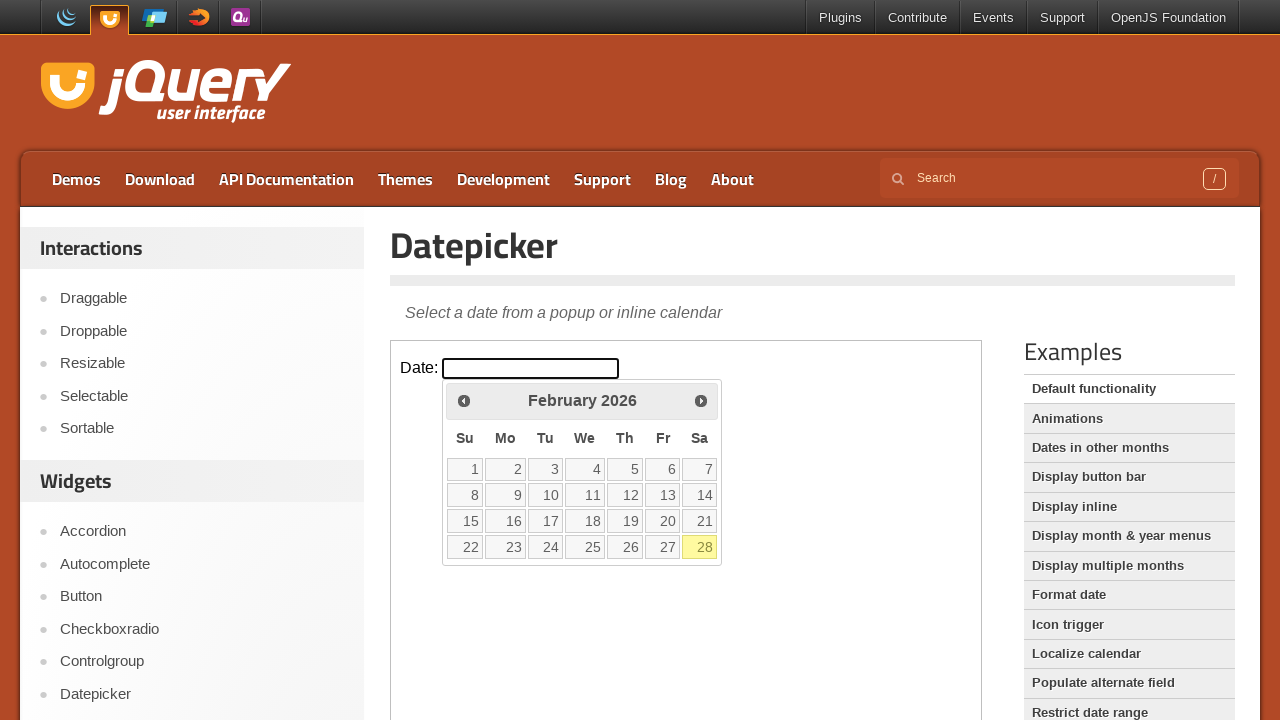

Clicked the previous month button to navigate to the previous month at (464, 400) on iframe.demo-frame >> internal:control=enter-frame >> #ui-datepicker-div .ui-date
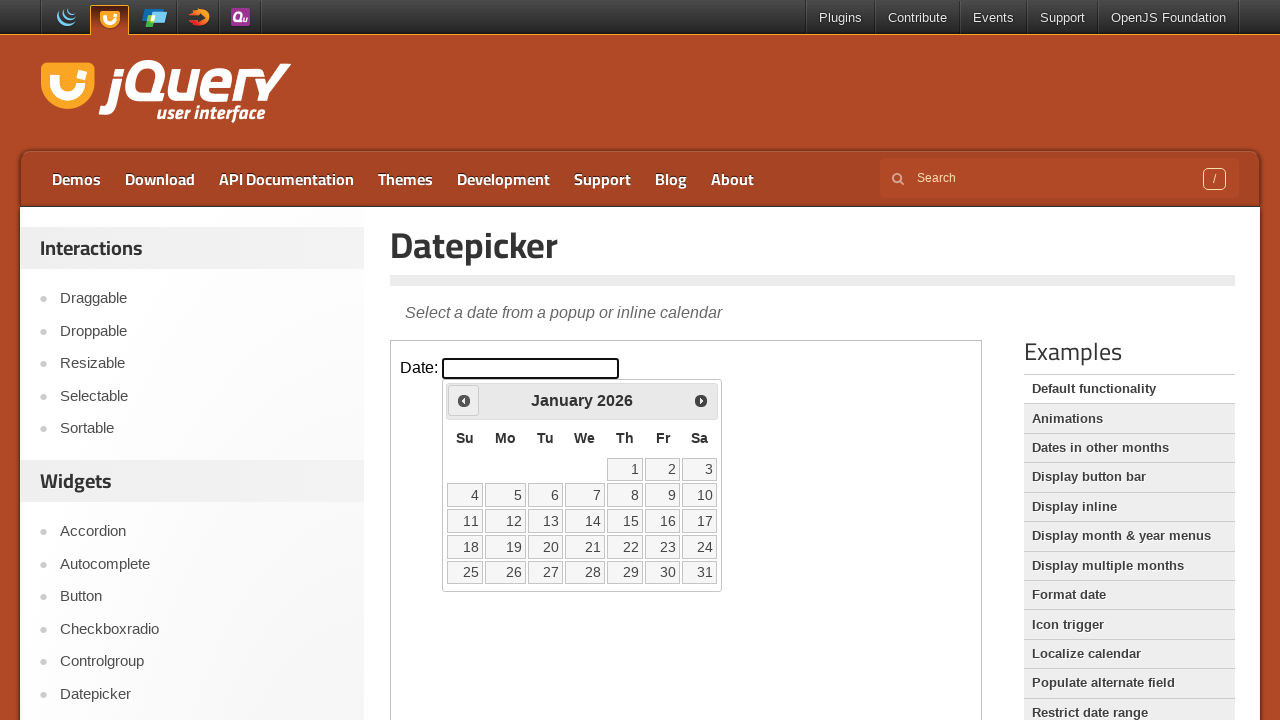

Selected a date (Friday in the second row of the calendar) at (625, 495) on iframe.demo-frame >> internal:control=enter-frame >> #ui-datepicker-div table tb
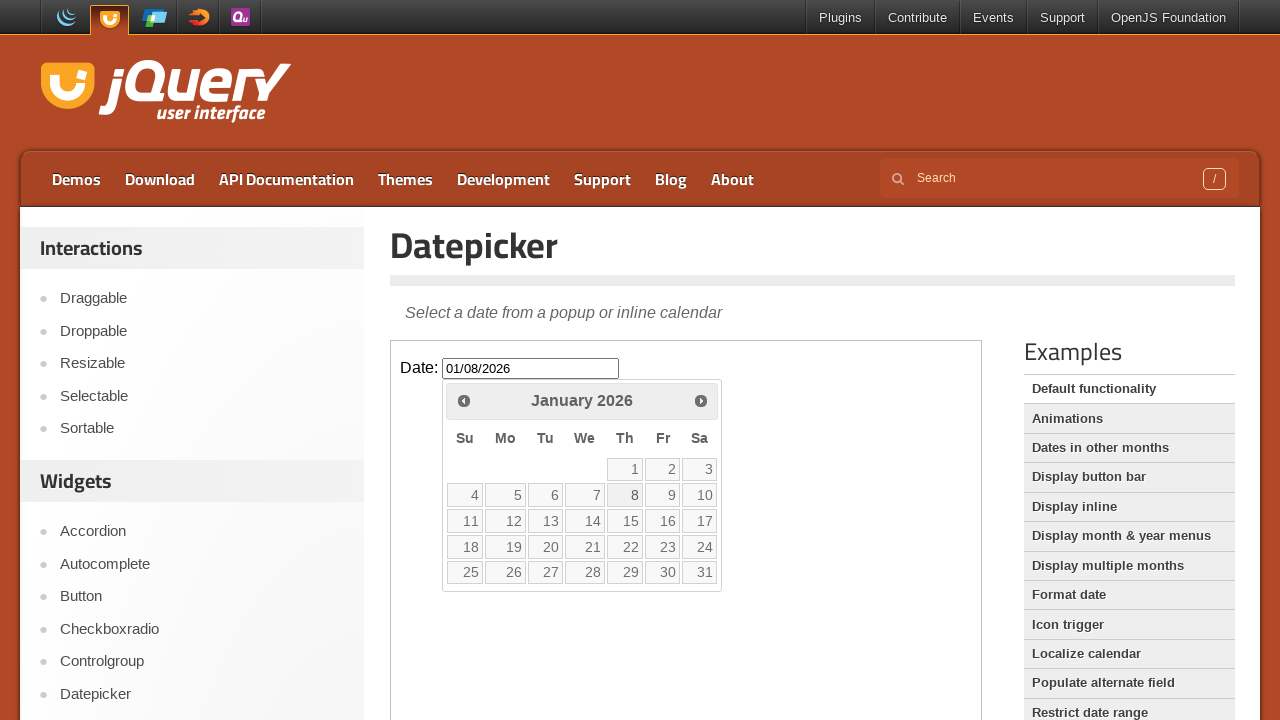

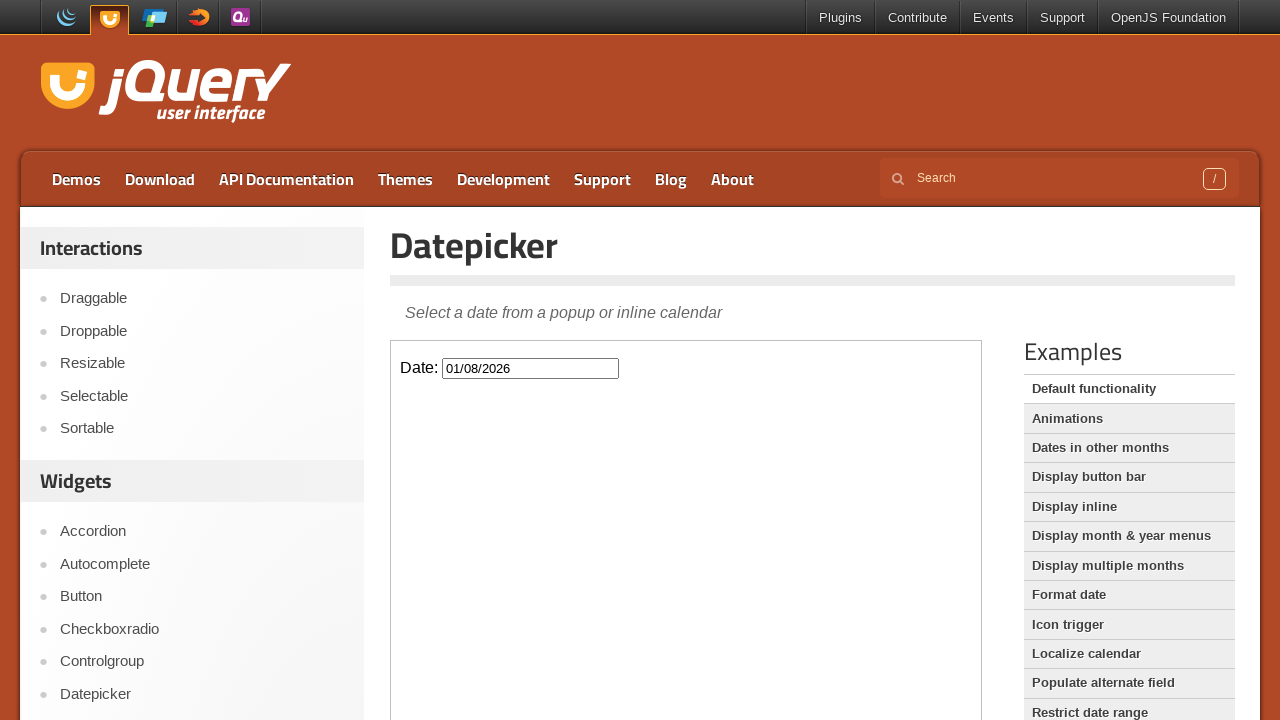